Tests login attempt with a locked out user account to verify error handling

Starting URL: https://www.saucedemo.com/

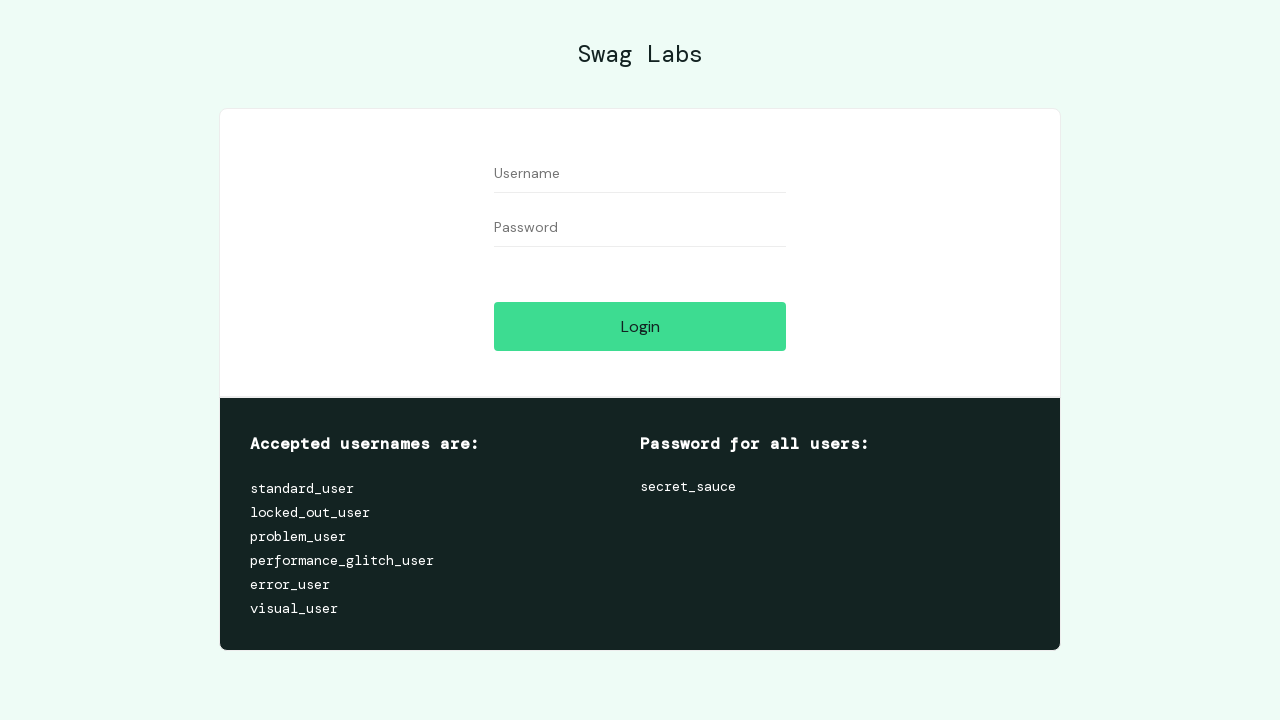

Filled username field with 'locked_out_user' on #user-name
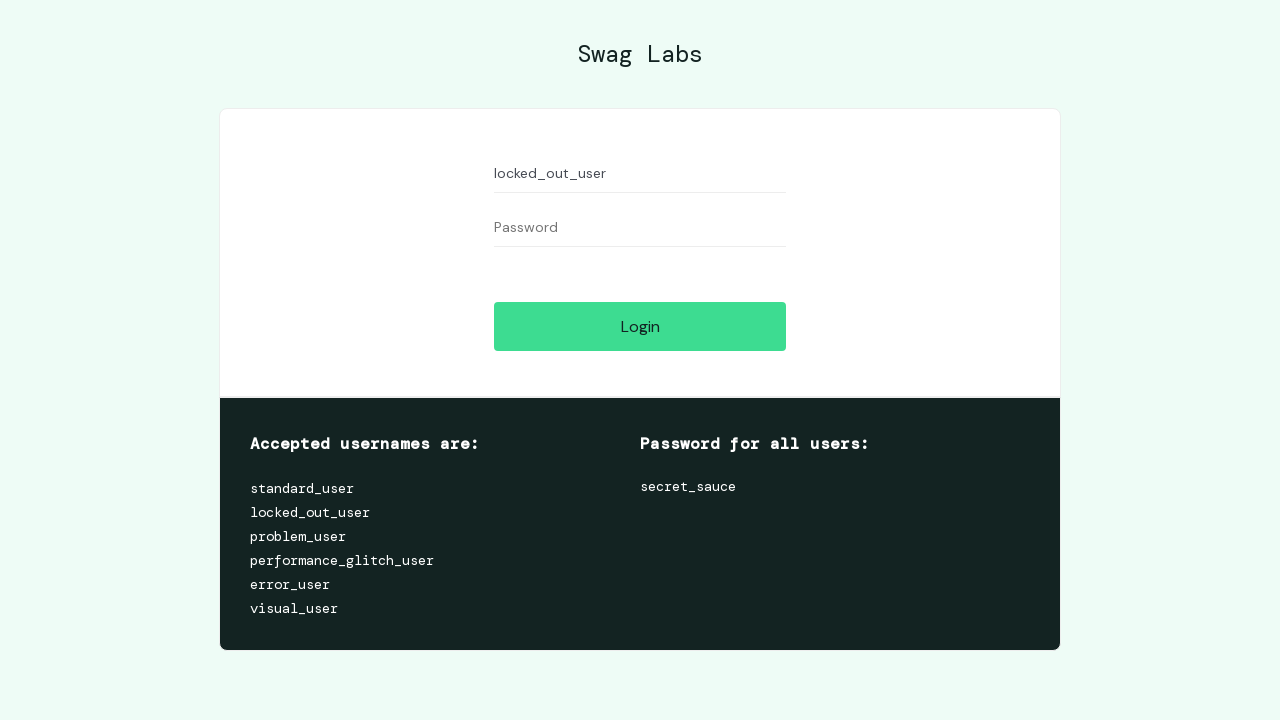

Filled password field with 'secret_sauce' on #password
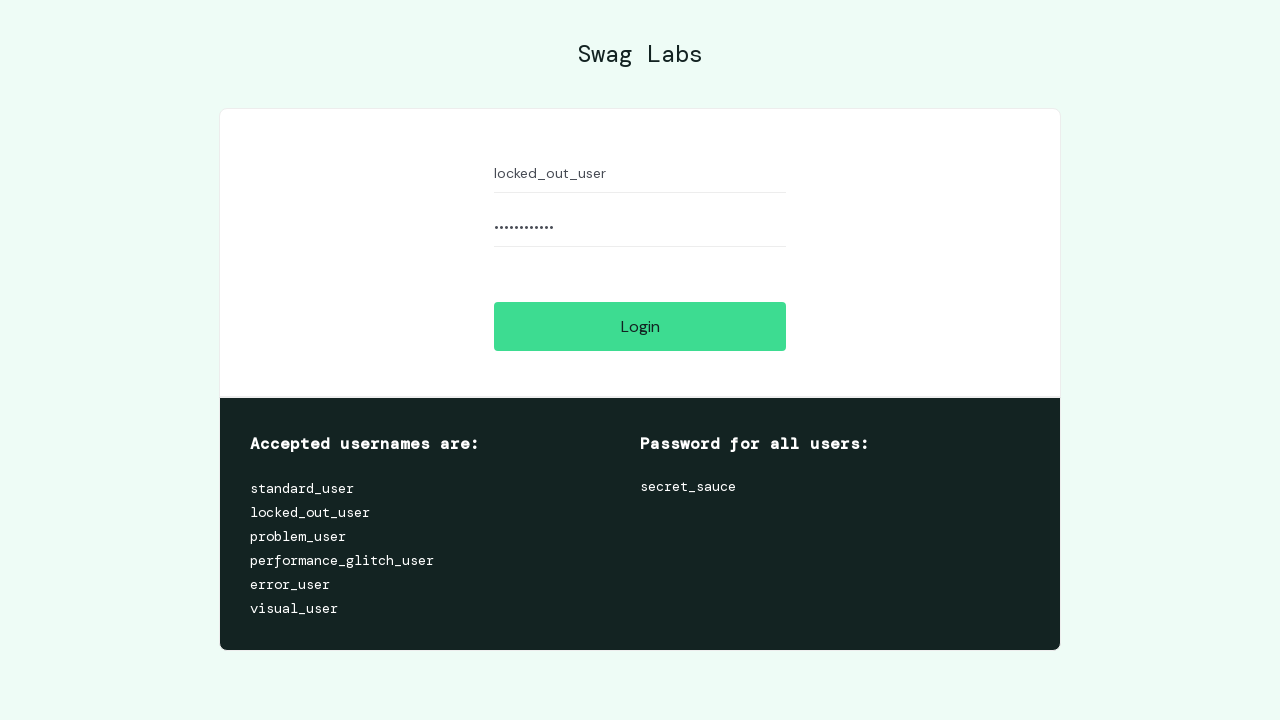

Clicked login button at (640, 326) on #login-button
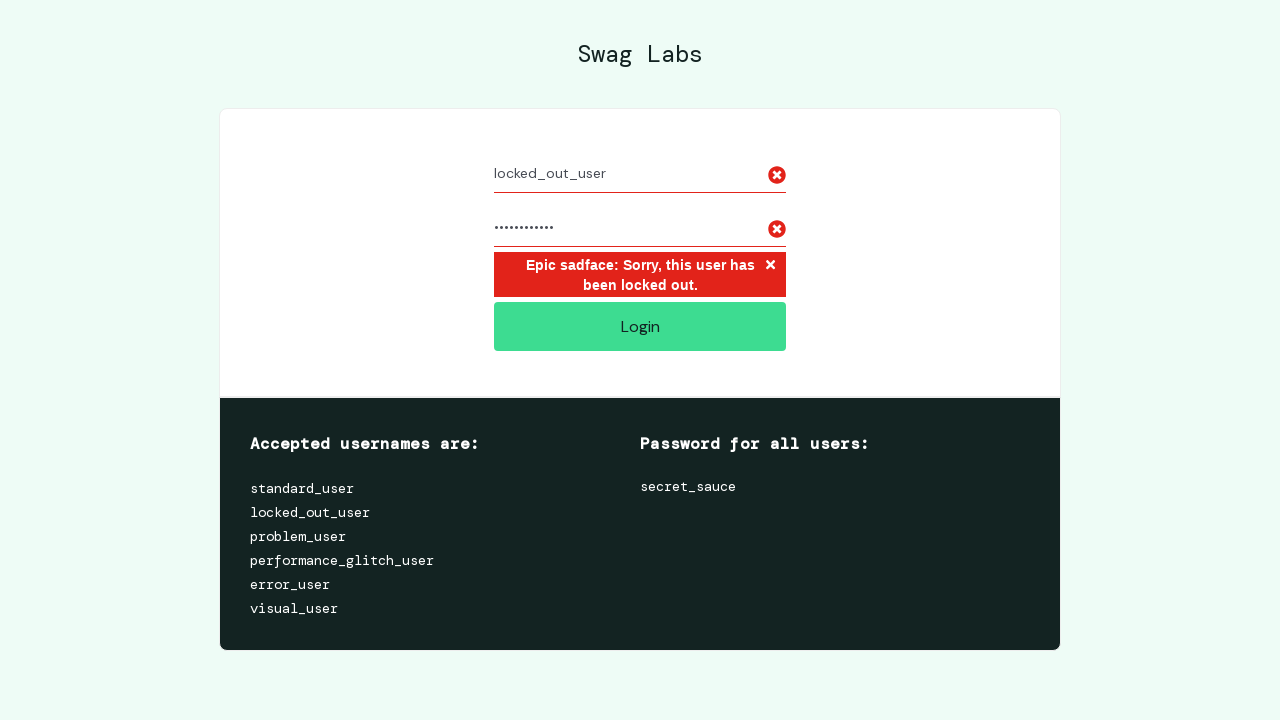

Error message element appeared
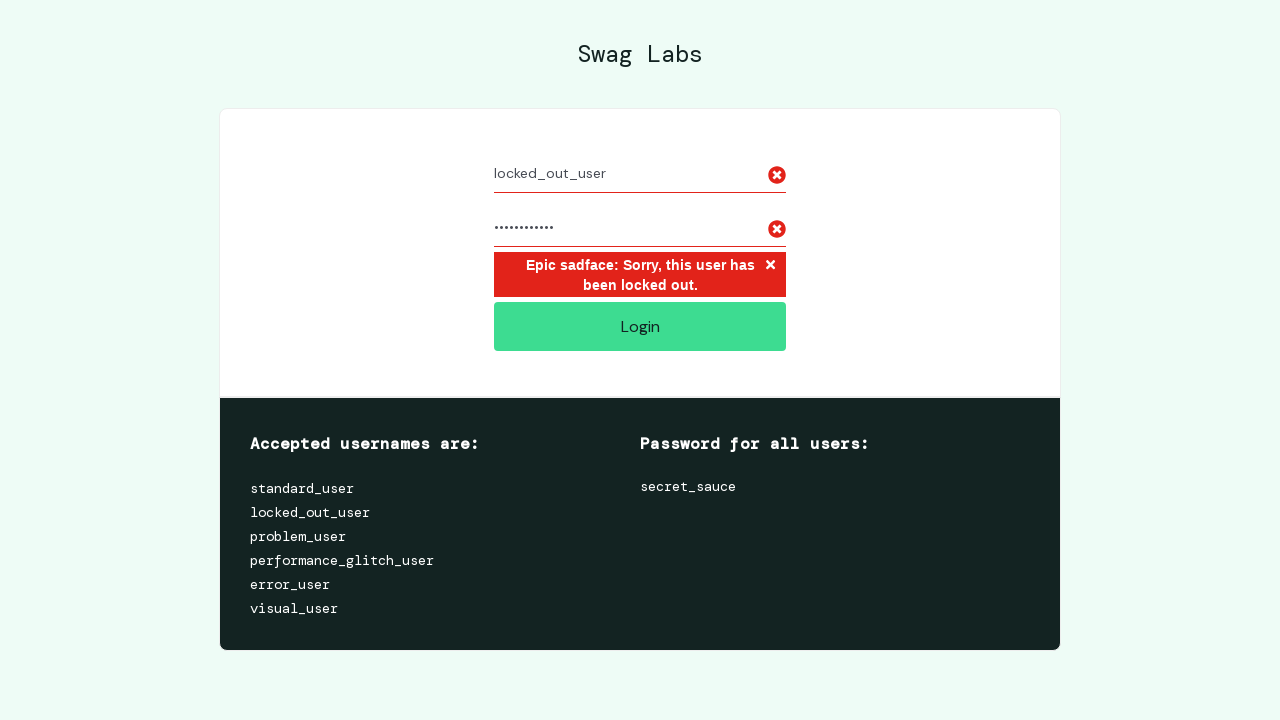

Located error message element
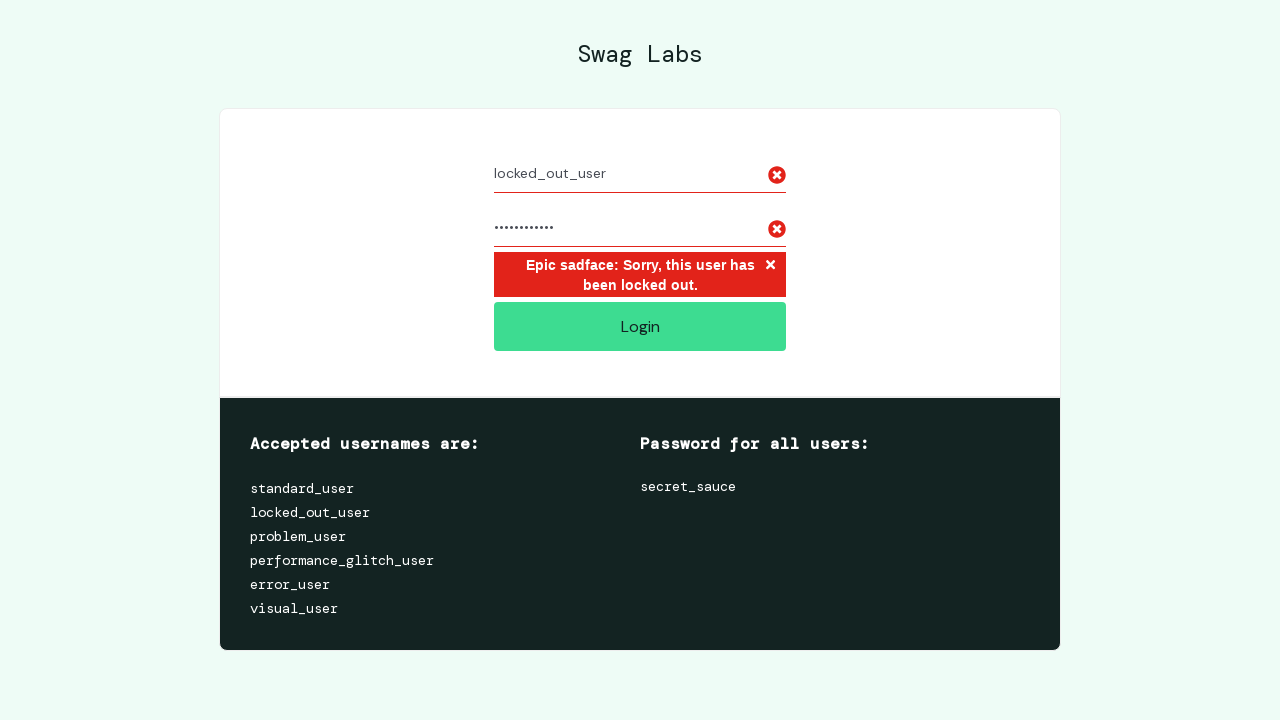

Verified locked out error message is displayed
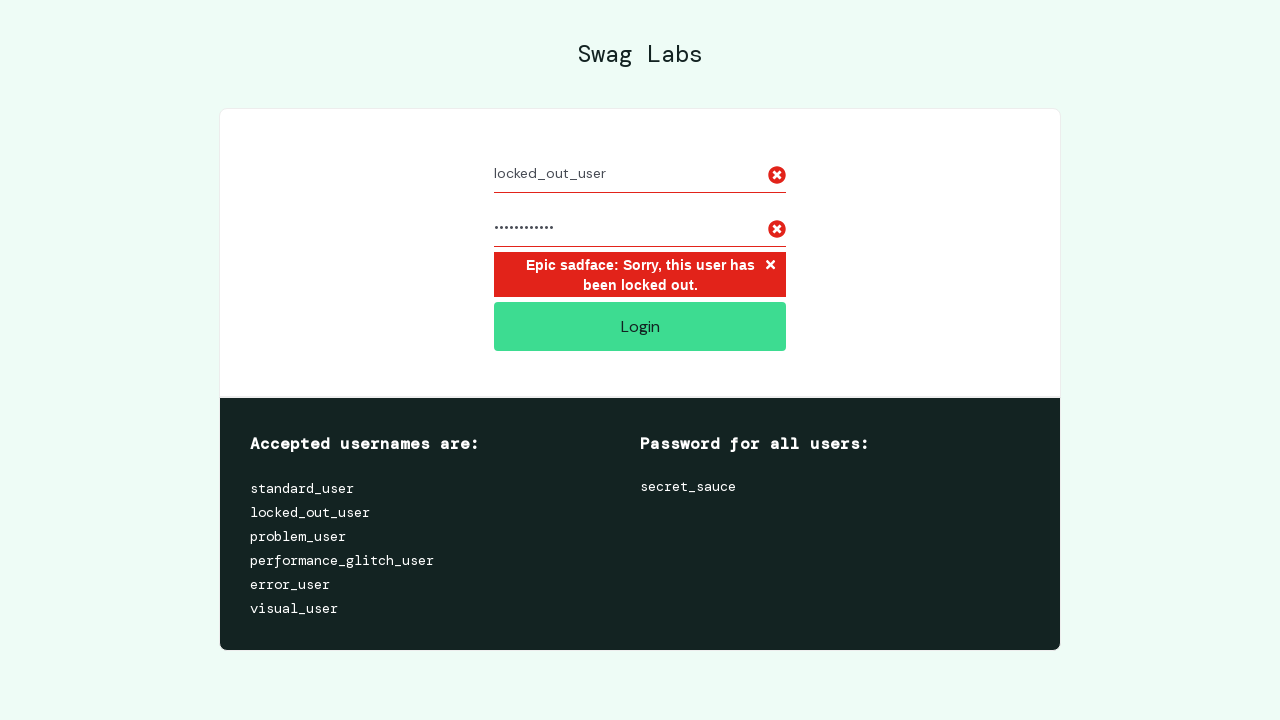

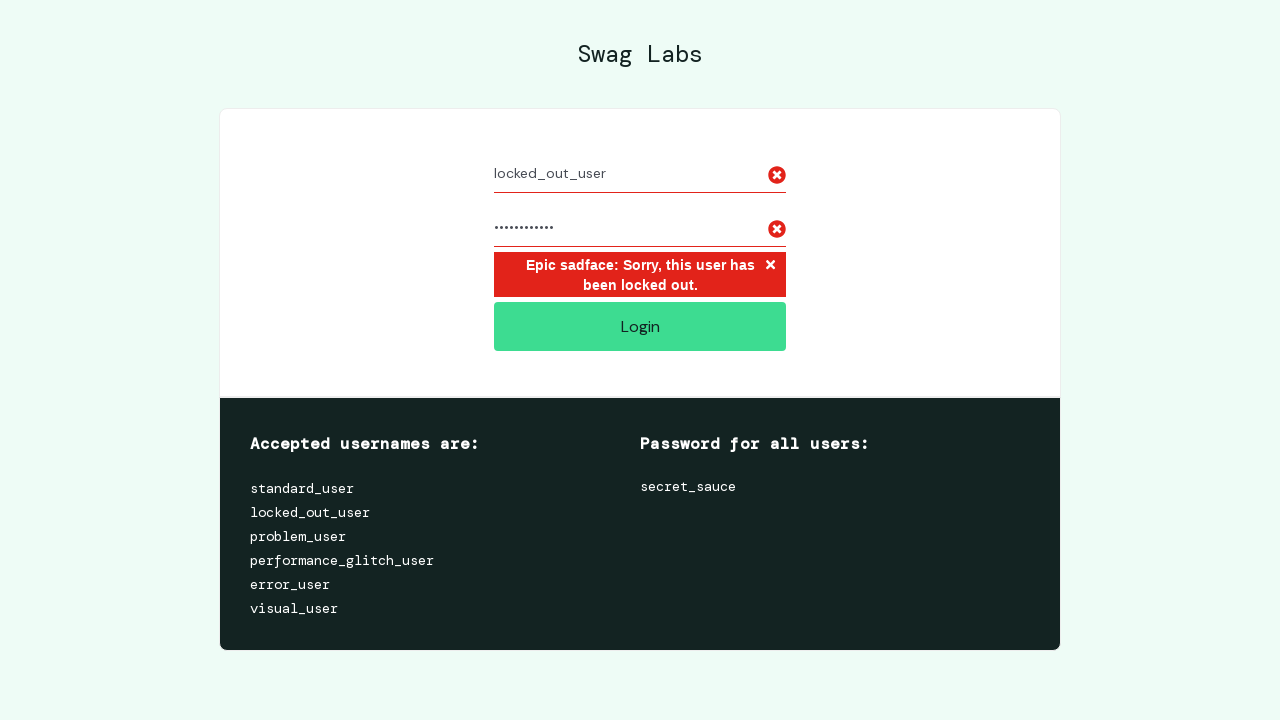